Tests dropdown selection by selecting an option and verifying the selection was applied

Starting URL: http://the-internet.herokuapp.com/dropdown

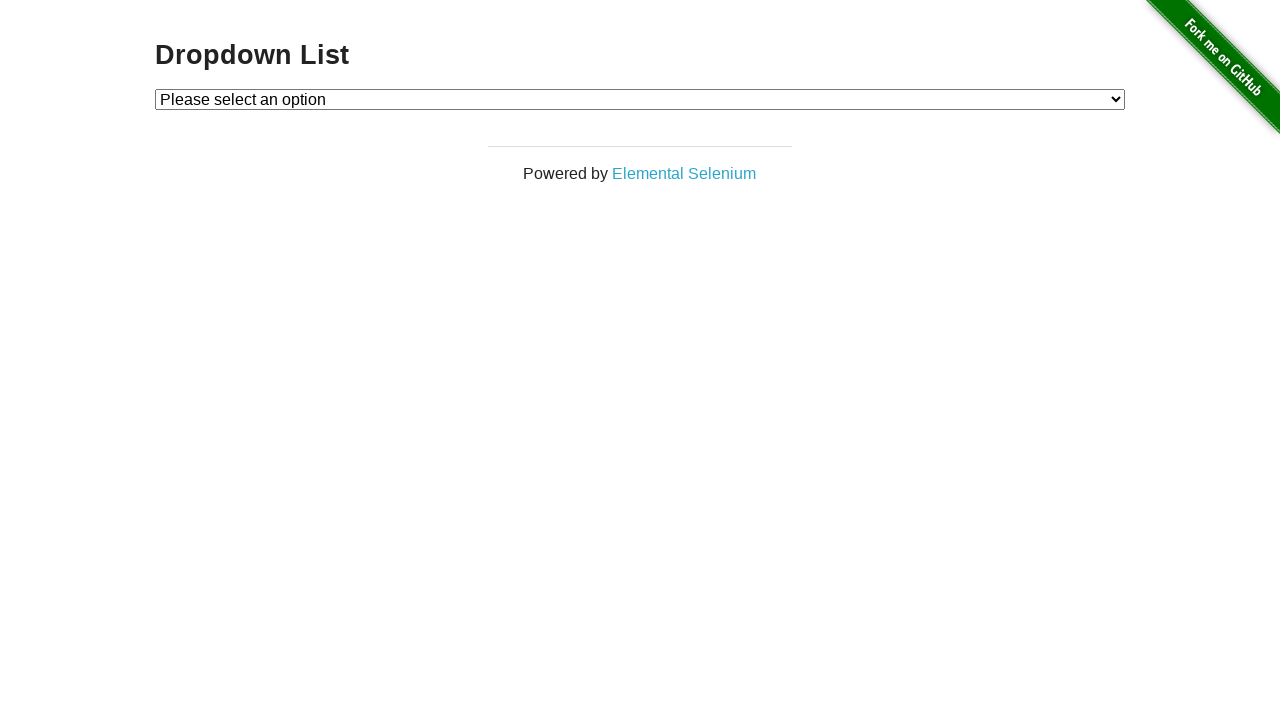

Selected 'Option 2' from the dropdown on #dropdown
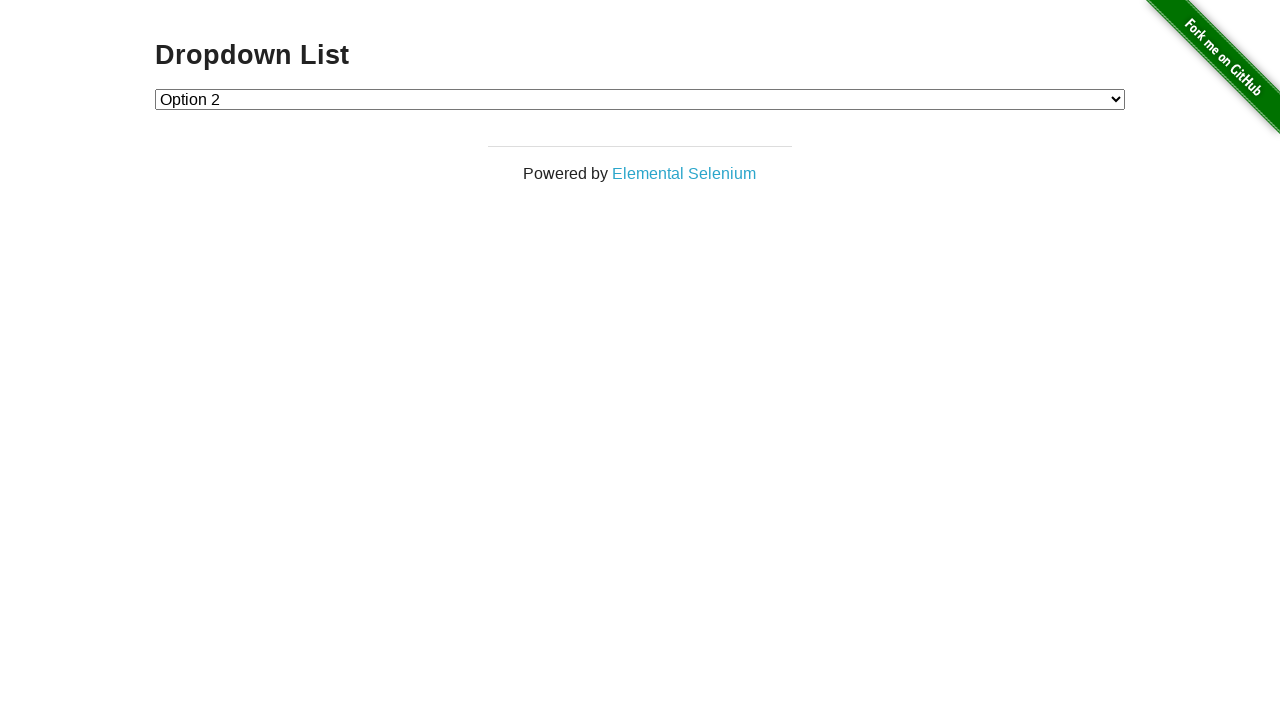

Retrieved the selected dropdown value
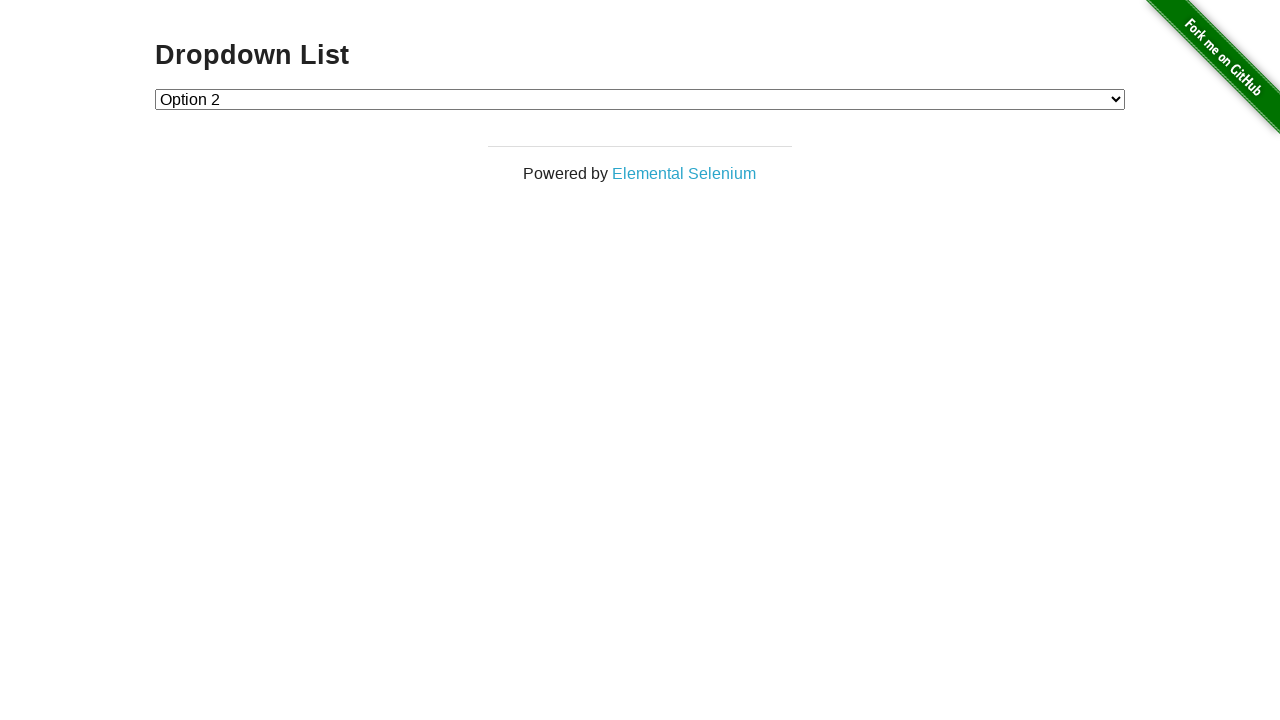

Verified dropdown selection was 'Option 2' (value: '2')
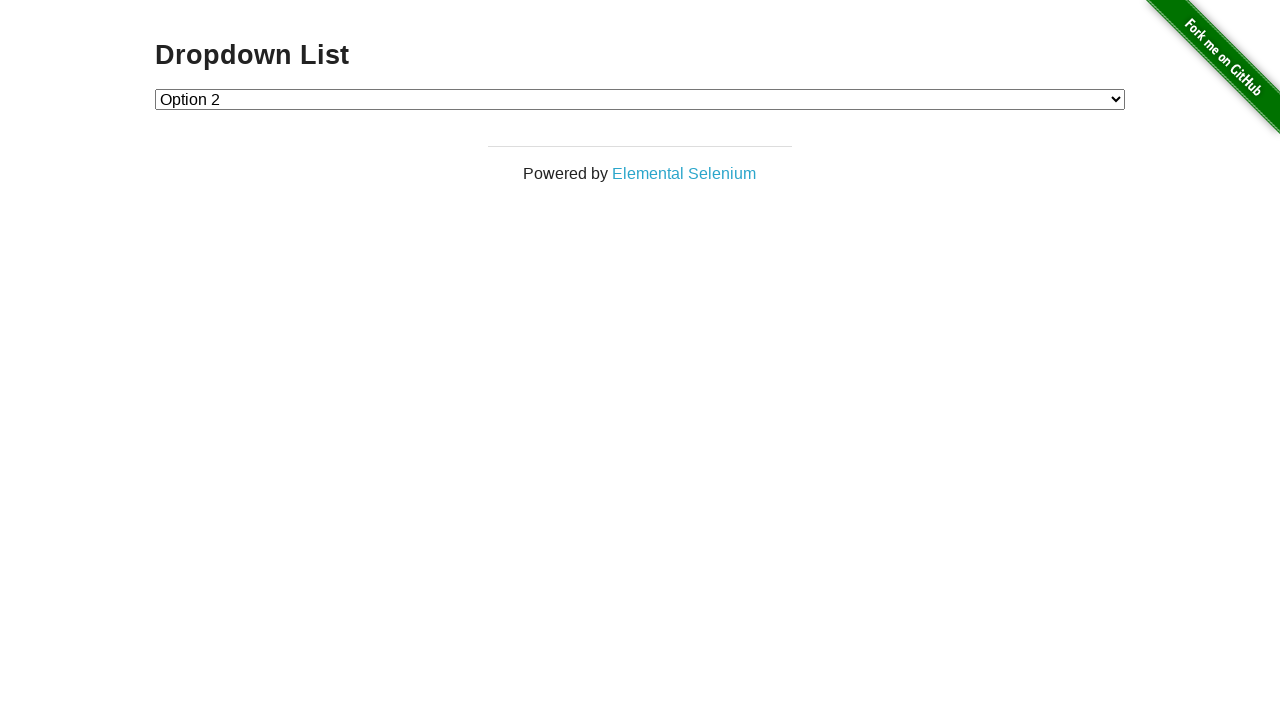

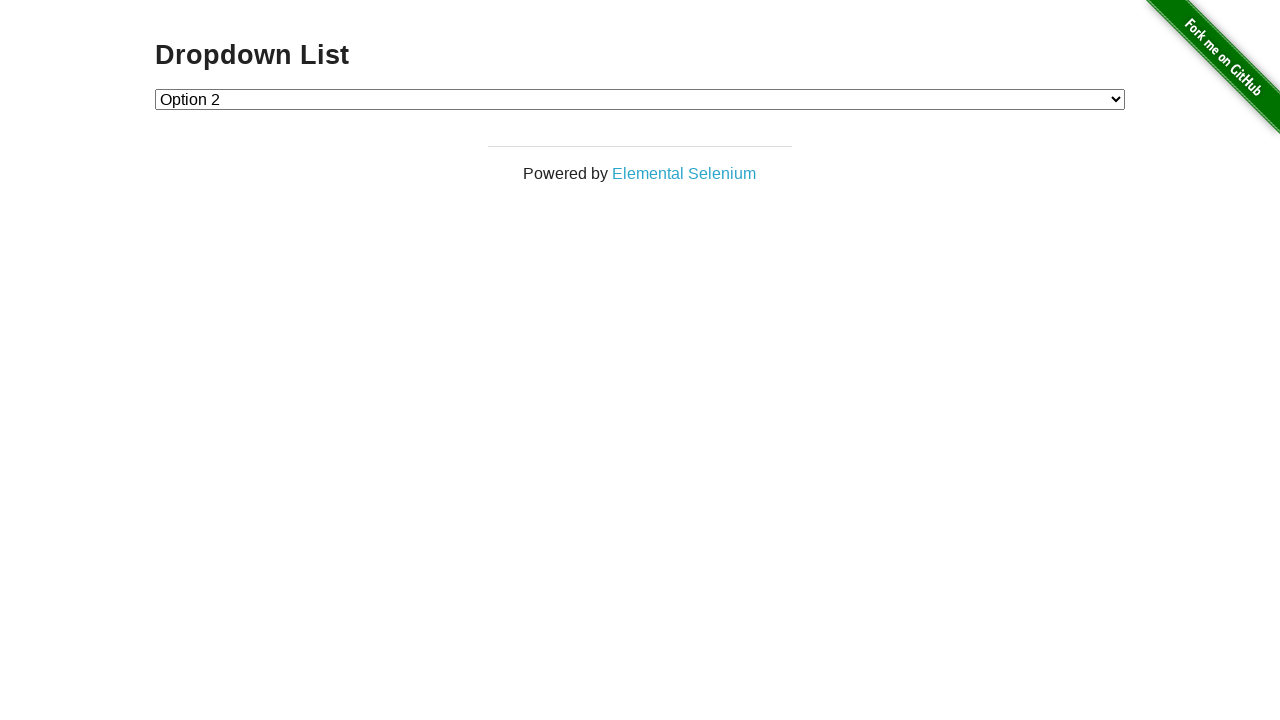